Tests navigation on sitespeed.io website by clicking the Documentation link and waiting for the page to load with the Chrome-HAR link visible

Starting URL: https://www.sitespeed.io

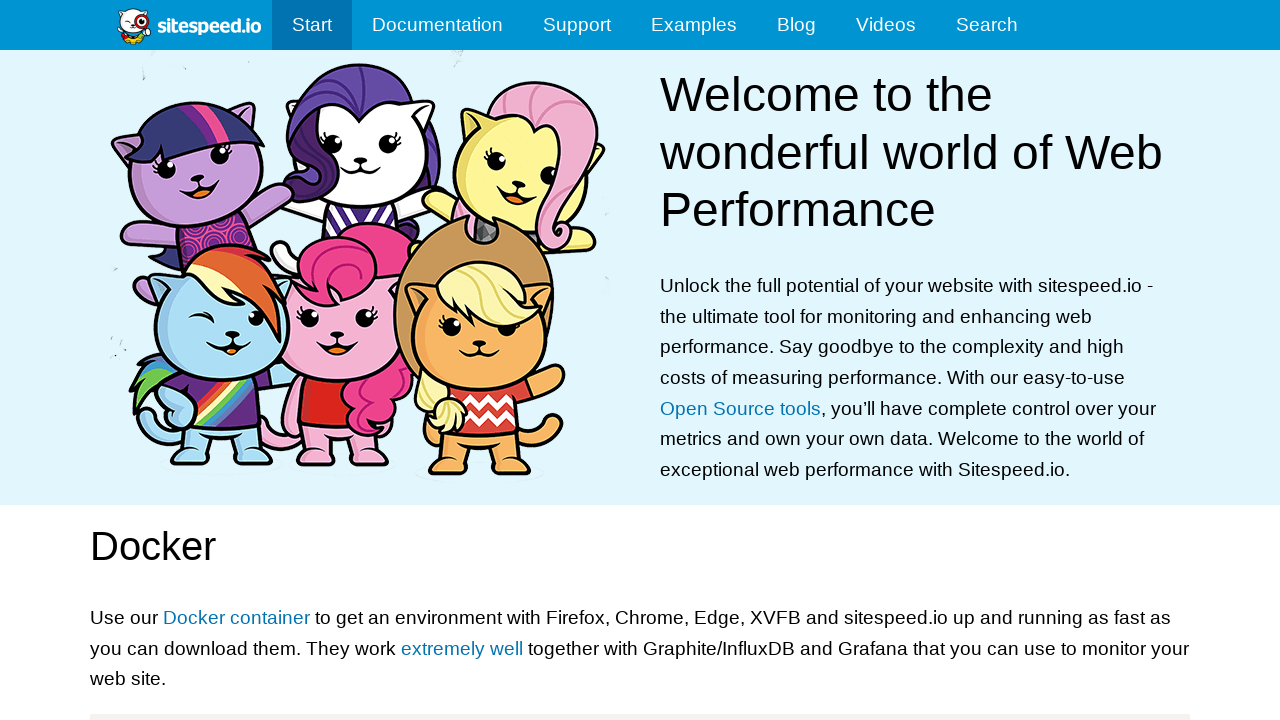

Navigated to https://www.sitespeed.io
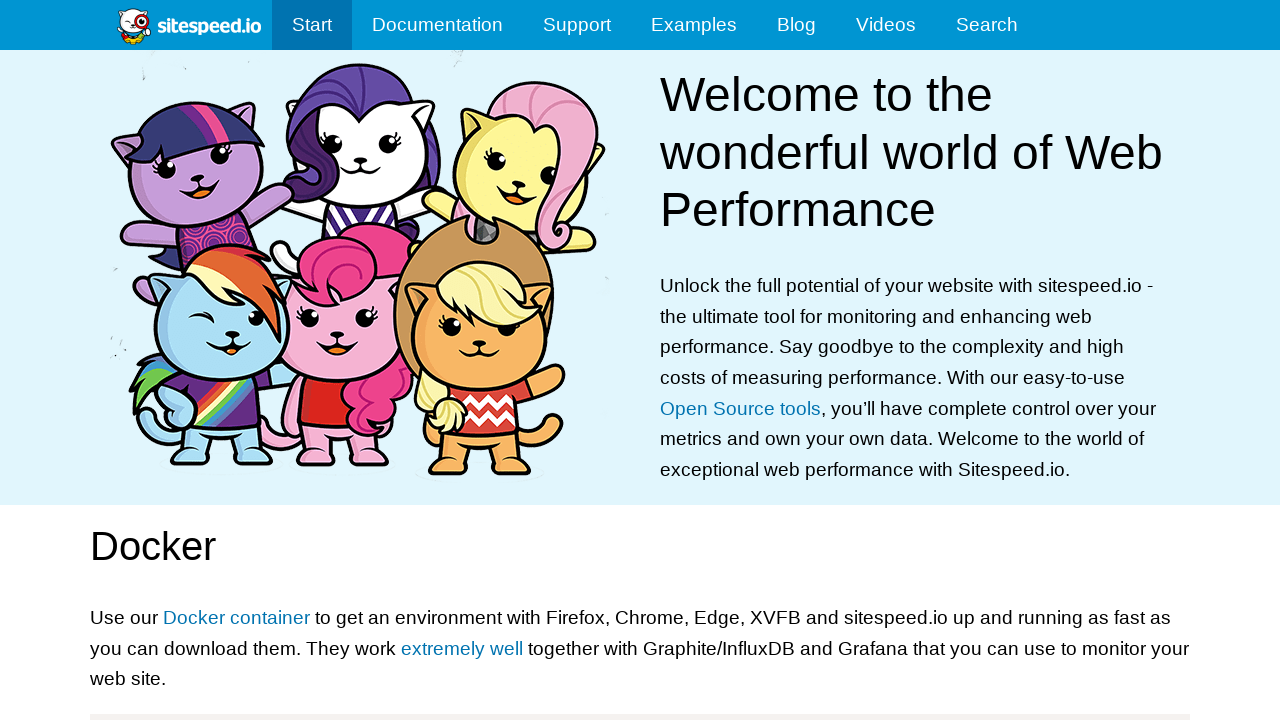

Clicked on the Documentation link at (438, 25) on text=Documentation
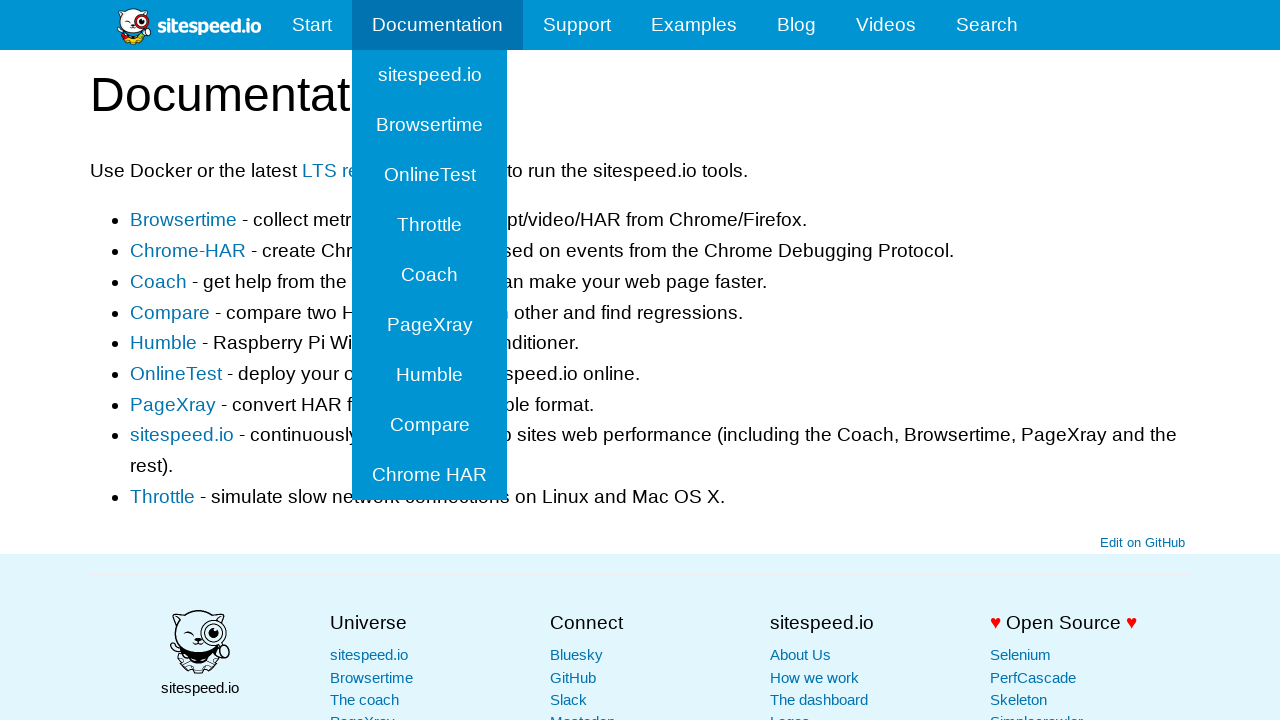

Documentation page loaded successfully with Chrome-HAR link visible
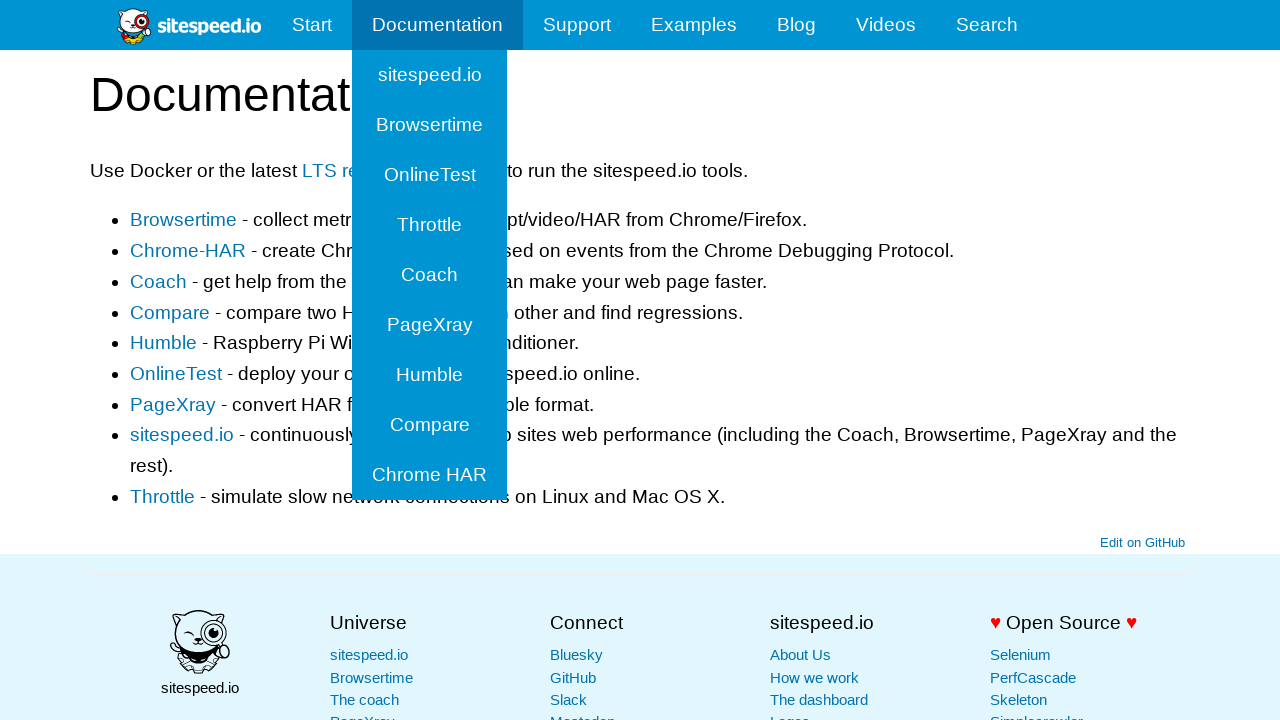

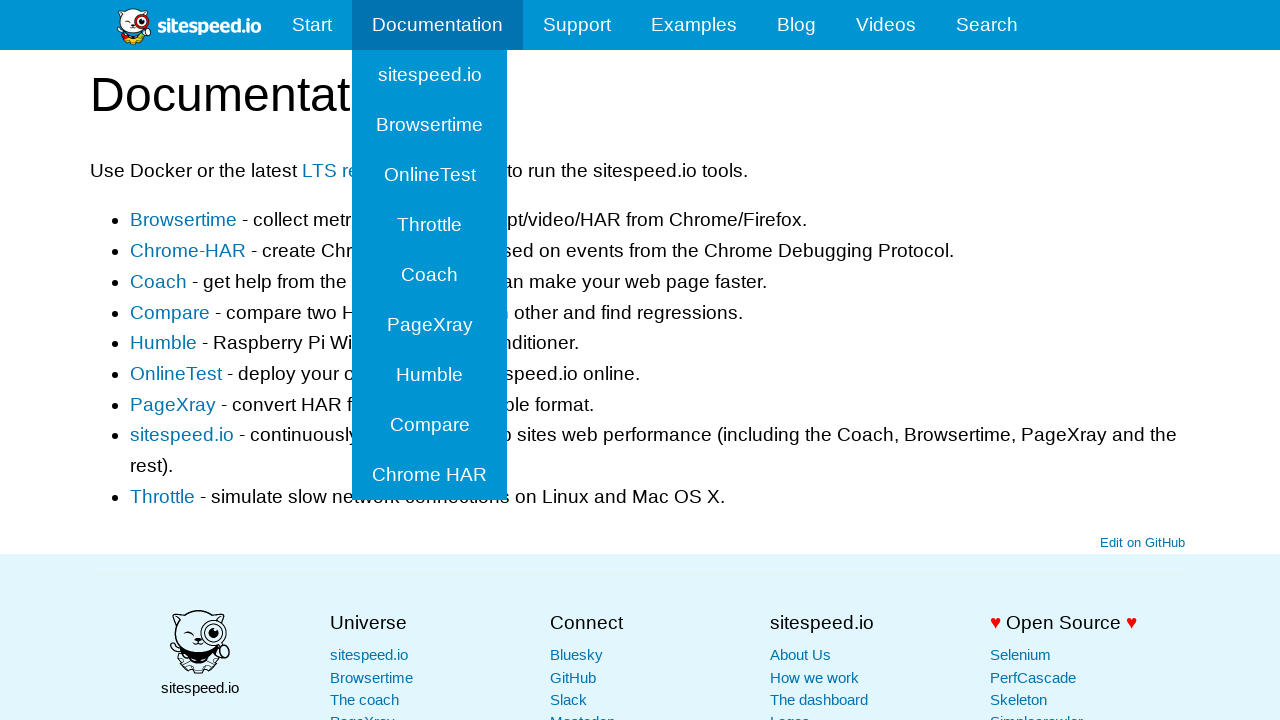